Simple browser test that navigates to Flipkart's homepage to verify the page loads successfully in the browser.

Starting URL: https://www.flipkart.com/

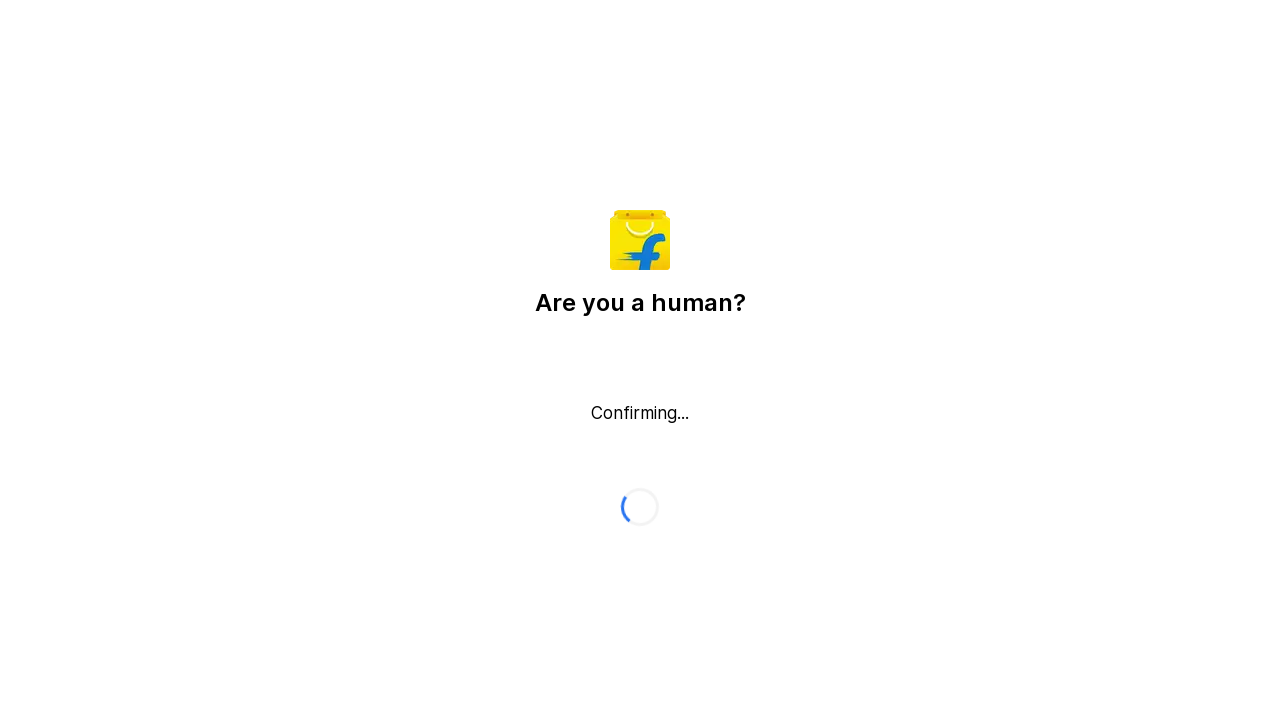

Waited for page DOM content to load on Flipkart homepage
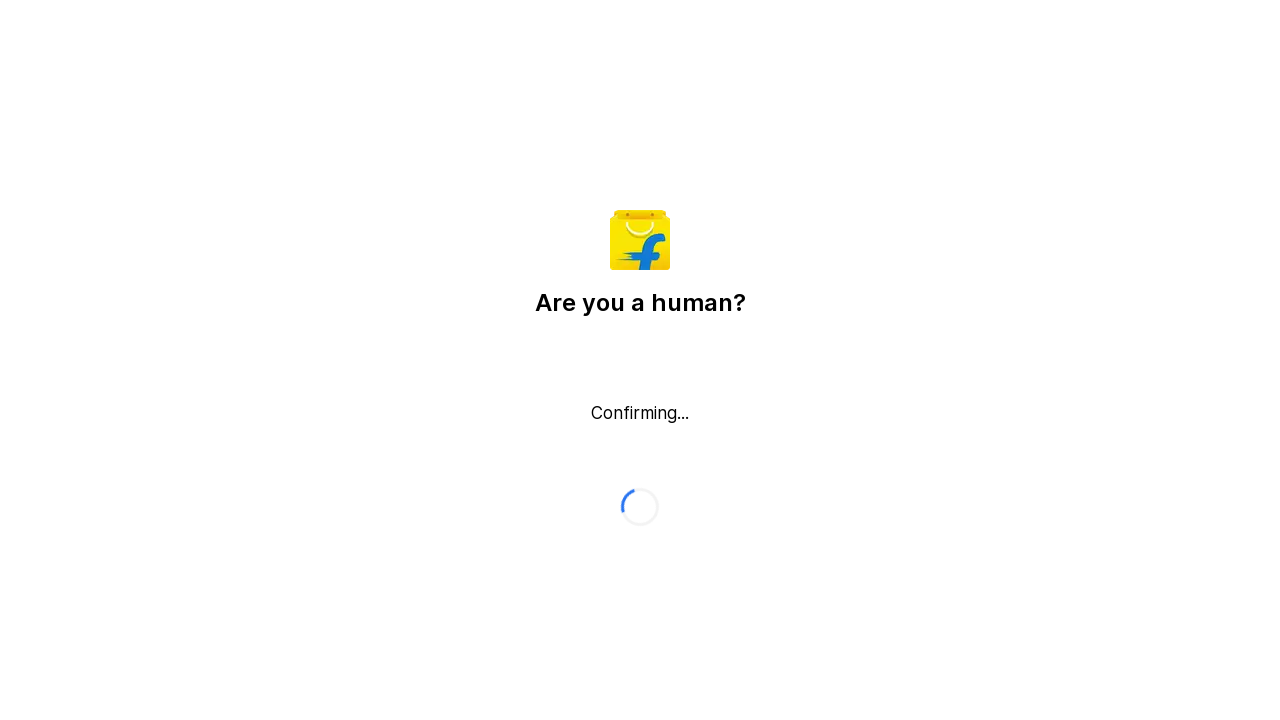

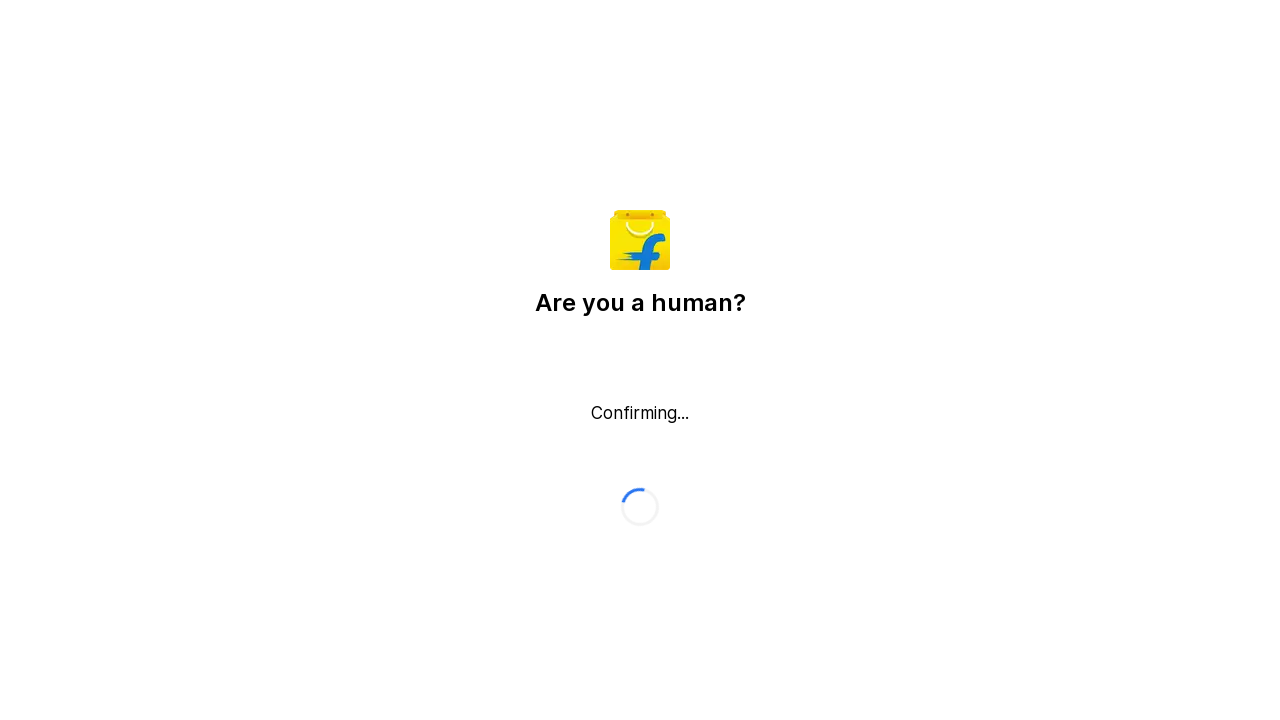